Navigates to the Python.org homepage and verifies that event information is displayed in the event widget

Starting URL: https://www.python.org/

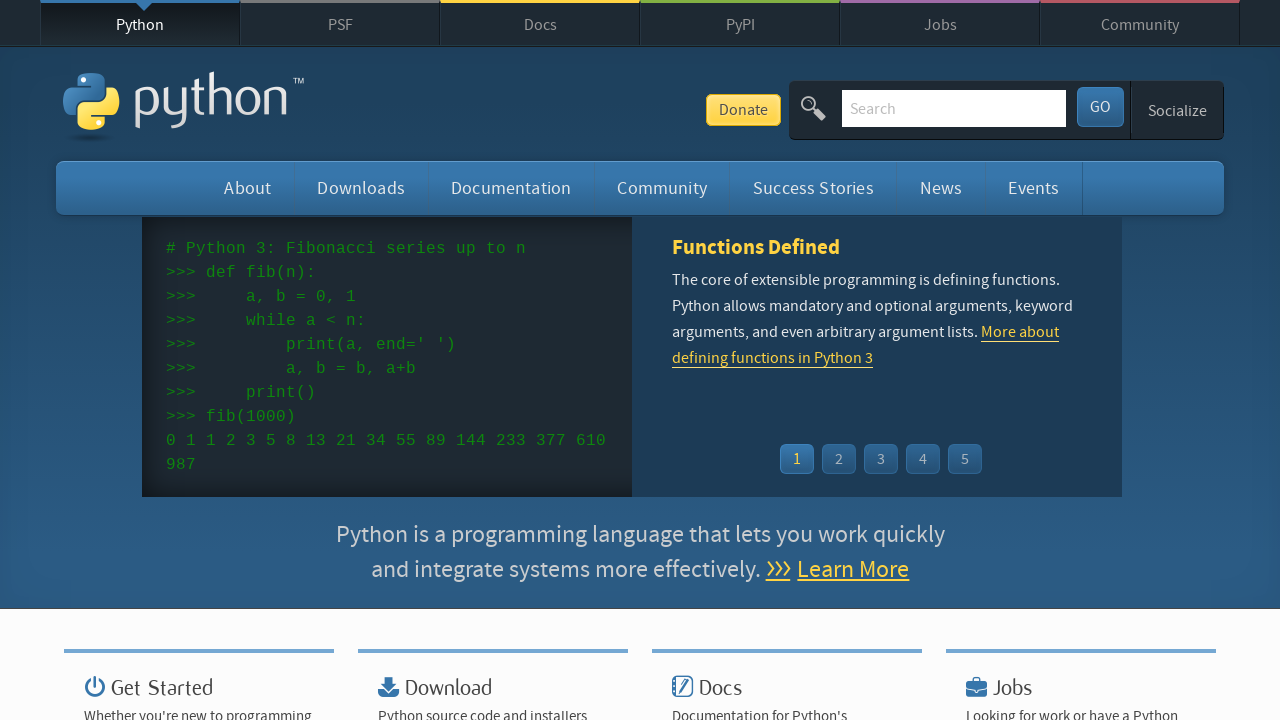

Navigated to Python.org homepage
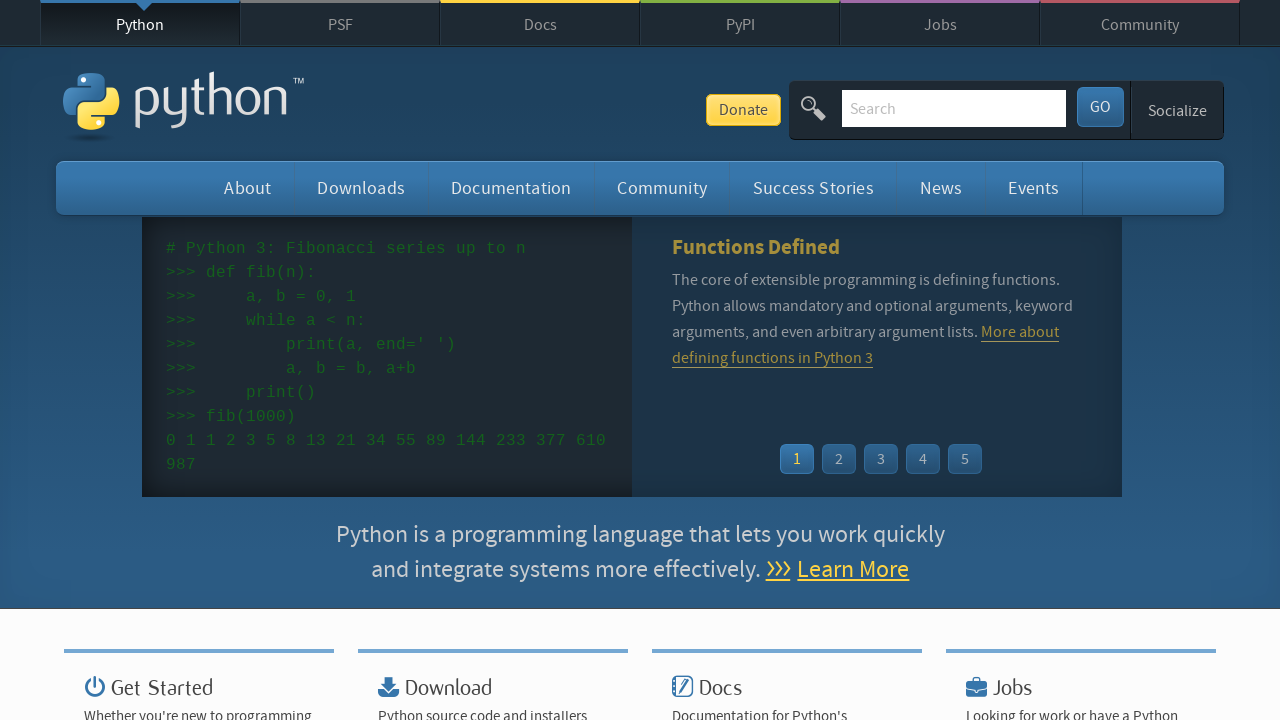

Event widget time elements loaded
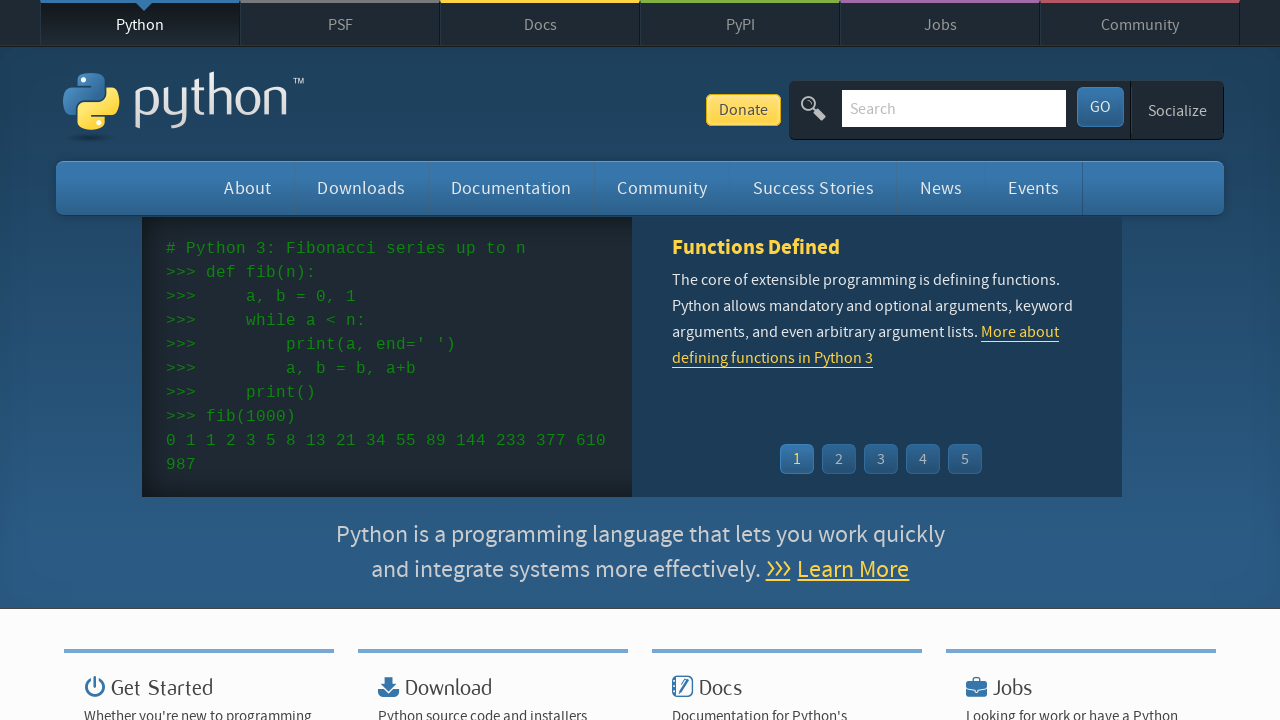

Event widget links loaded
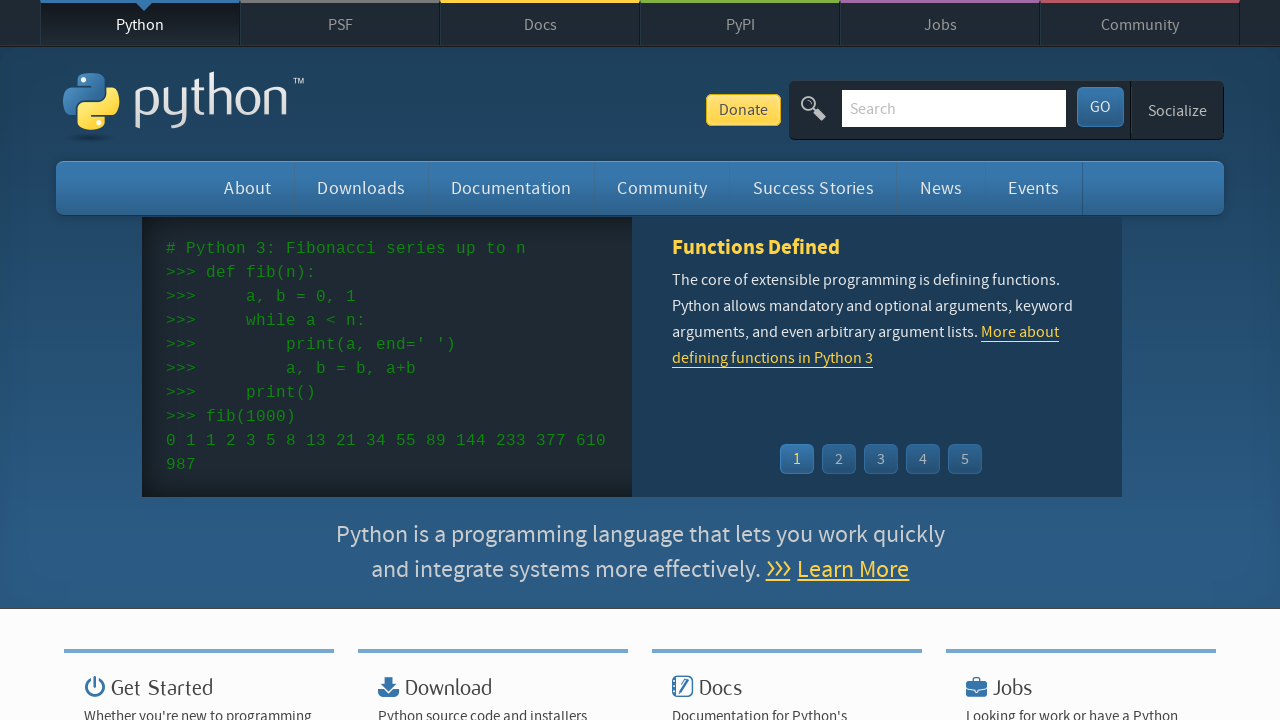

Verified at least one event time is displayed in the widget
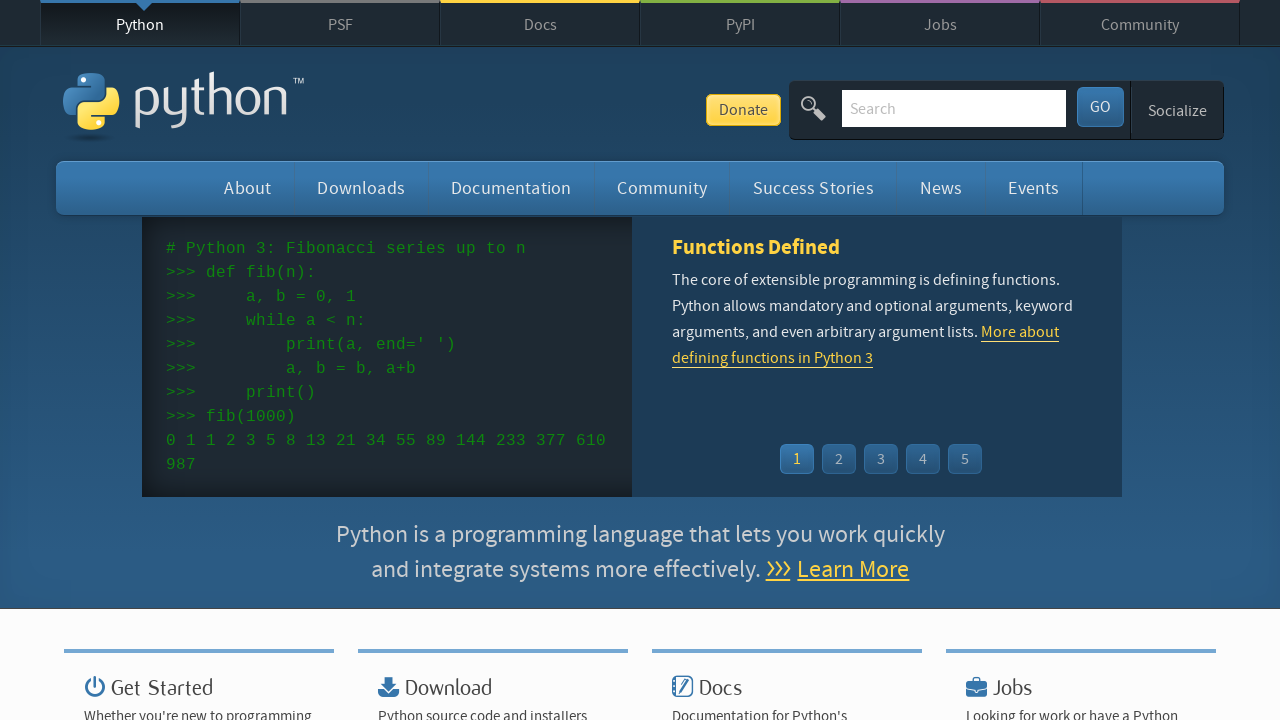

Verified at least one event name is displayed in the widget
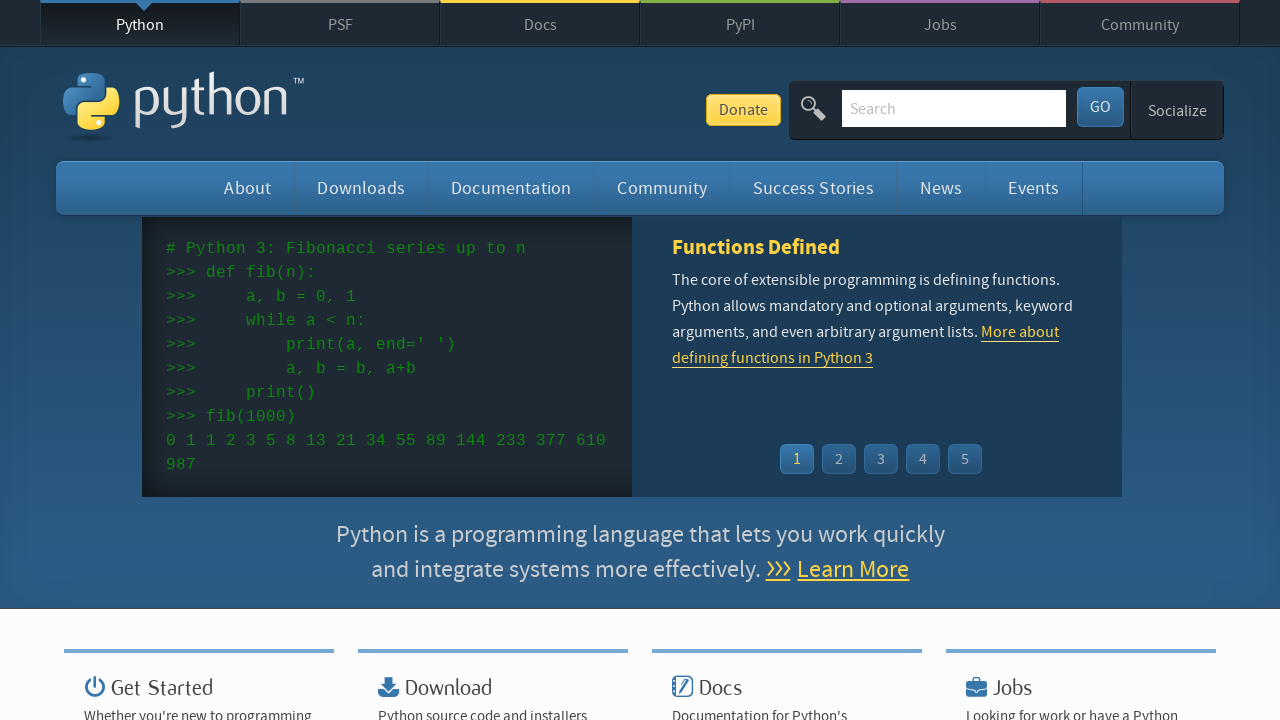

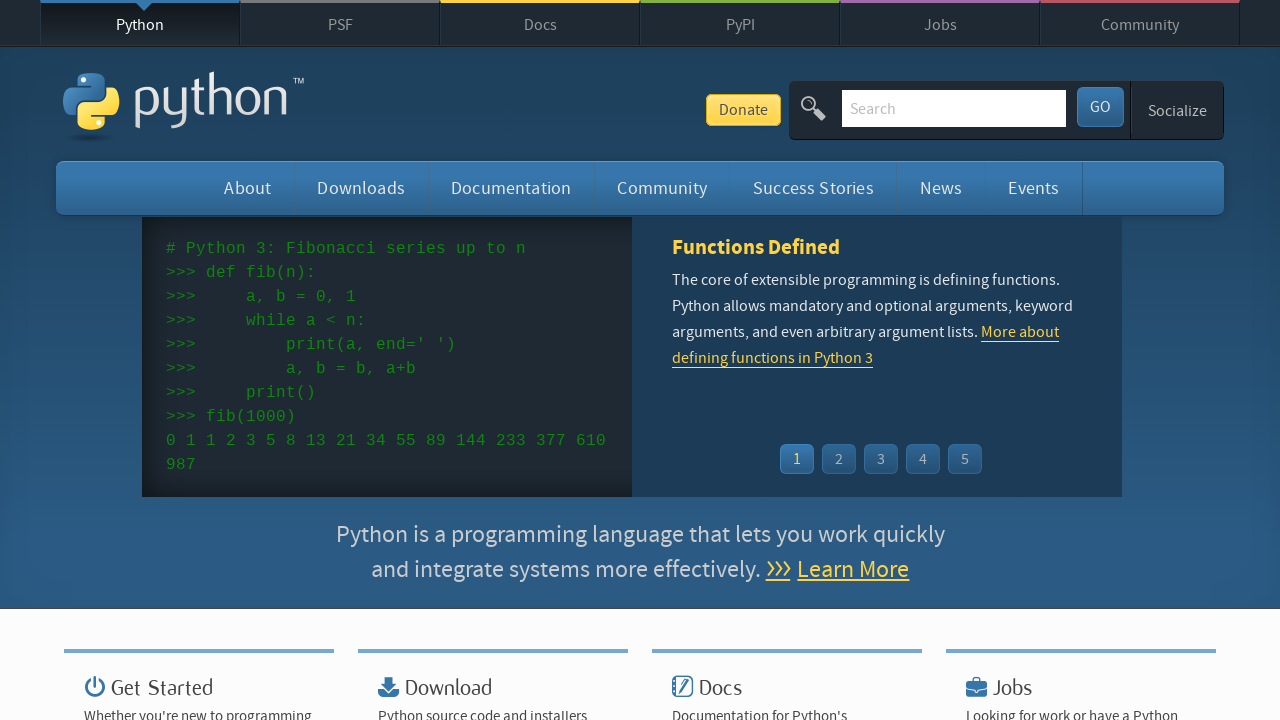